Tests checkbox functionality on a W3C WAI-ARIA example page by finding all checkboxes and clicking any that are unchecked to select them.

Starting URL: https://www.w3.org/TR/2019/NOTE-wai-aria-practices-1.1-20190814/examples/checkbox/checkbox-1/checkbox-1.html

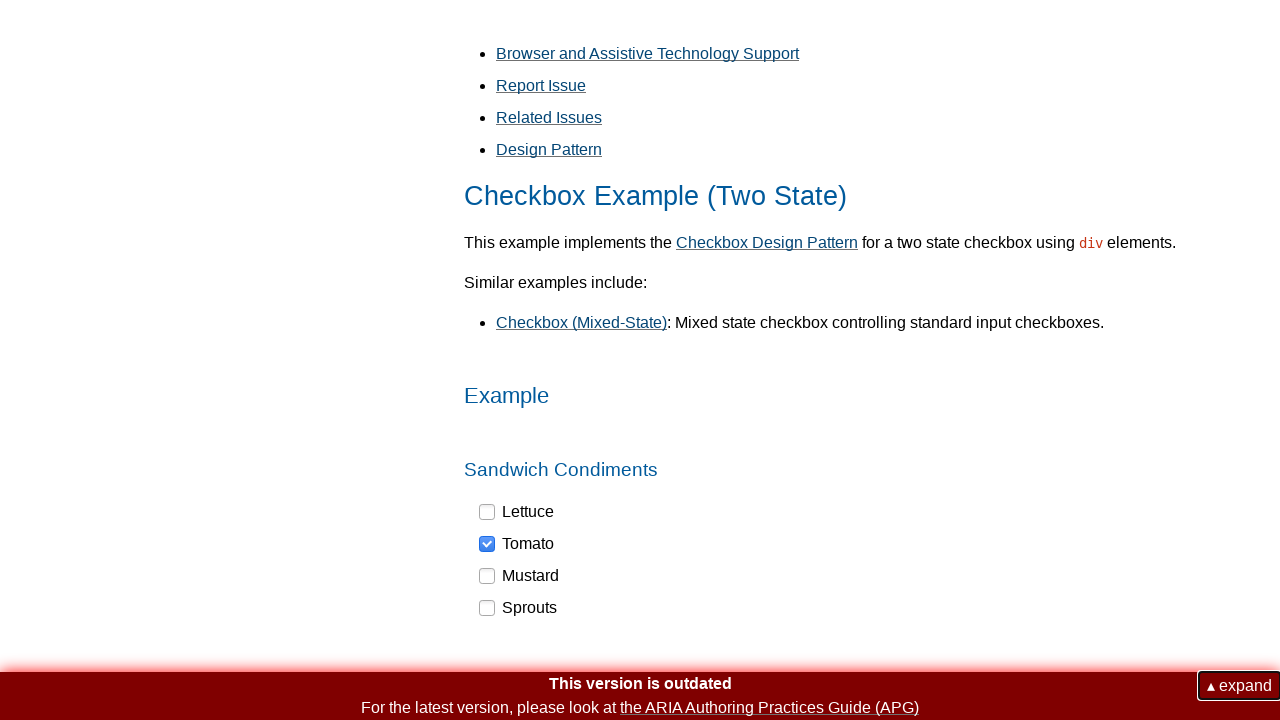

Waited for checkbox elements to be present on the page
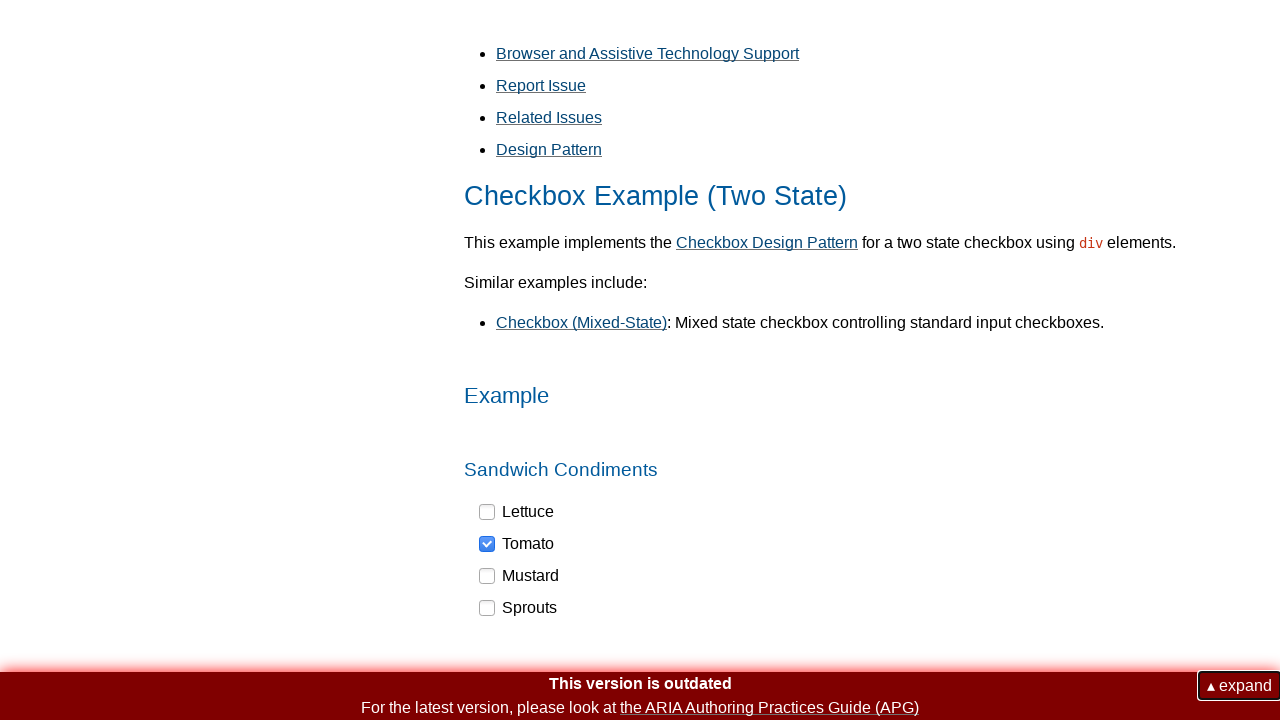

Retrieved all checkbox elements from the page
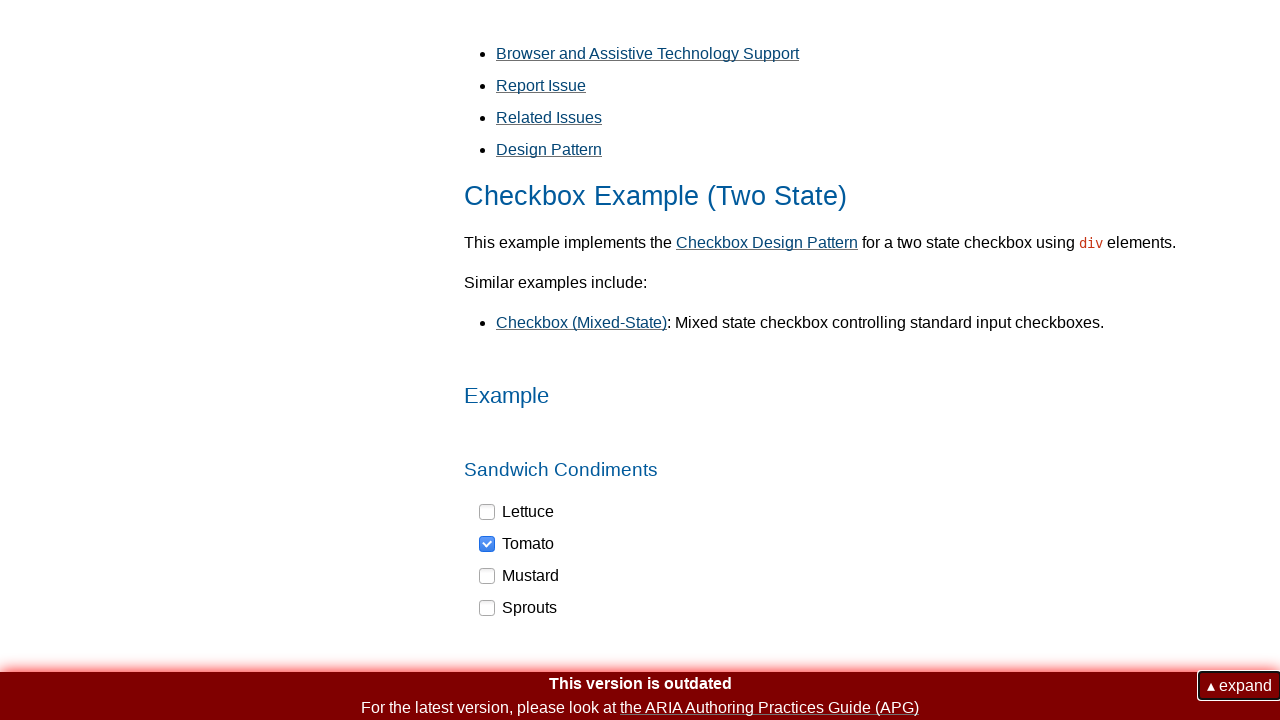

Retrieved aria-checked attribute value: false
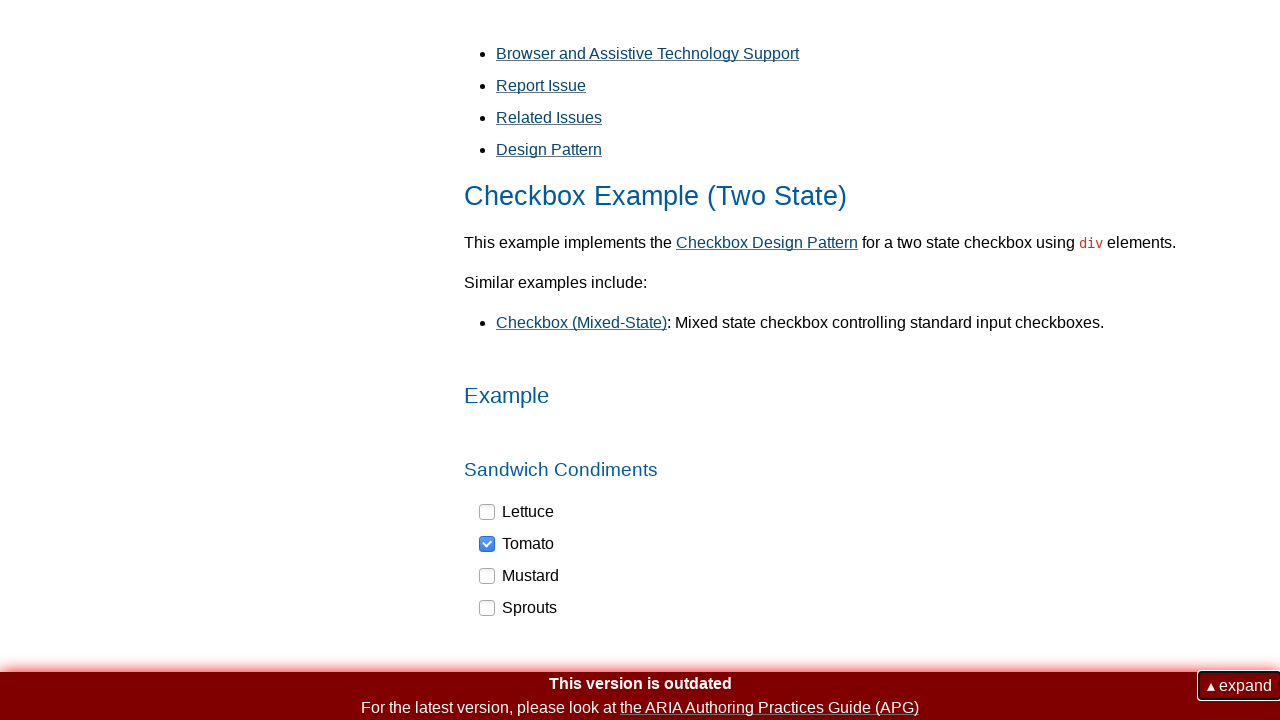

Clicked unchecked checkbox to select it at (517, 512) on div[role='checkbox'] >> nth=0
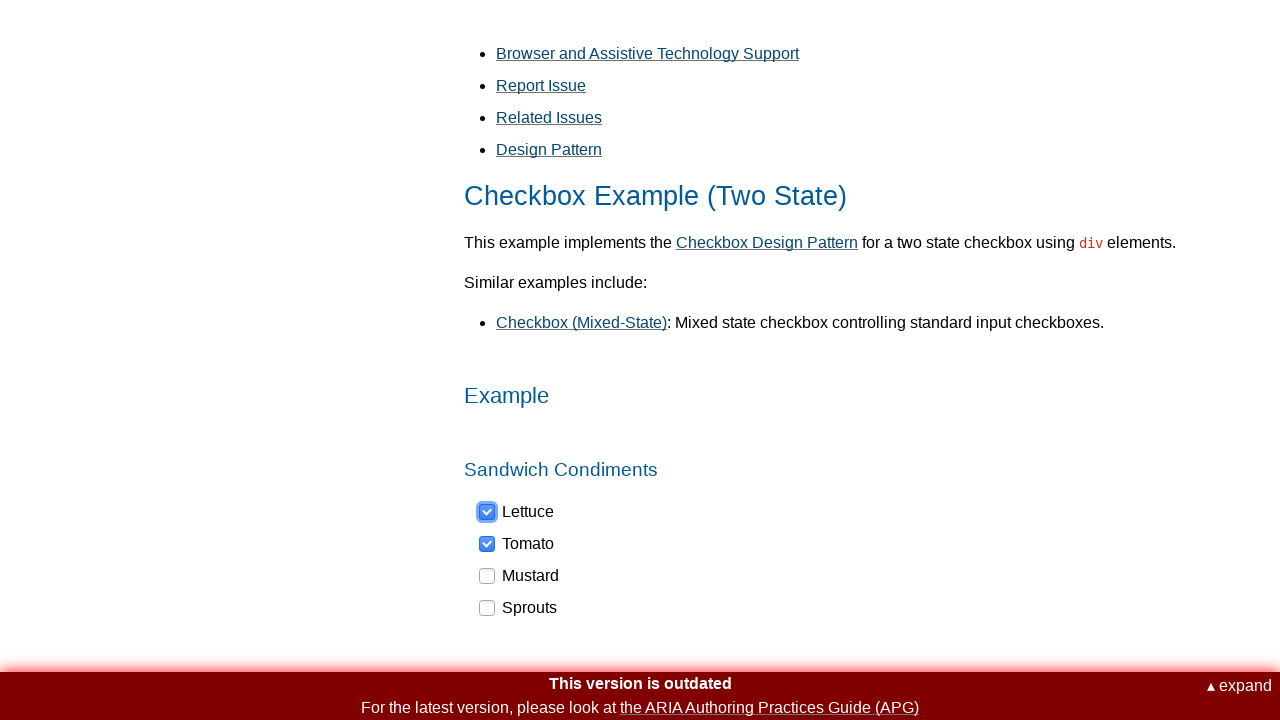

Retrieved aria-checked attribute value: true
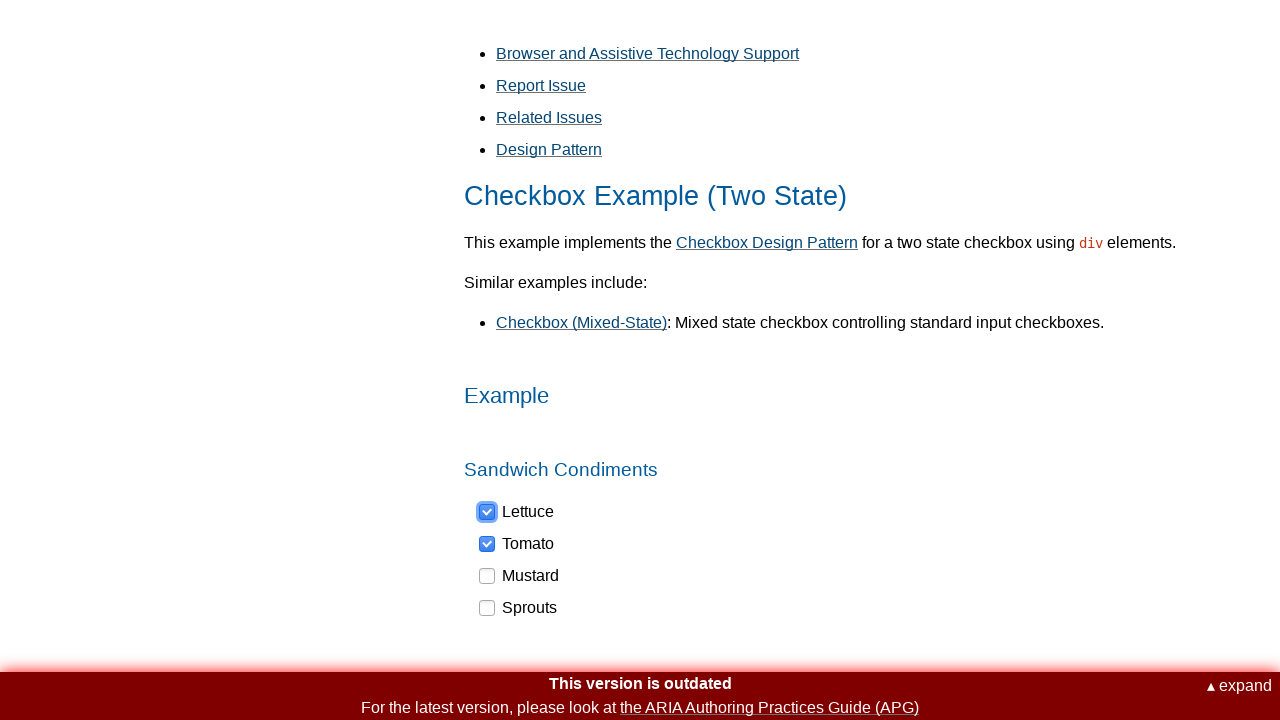

Retrieved aria-checked attribute value: false
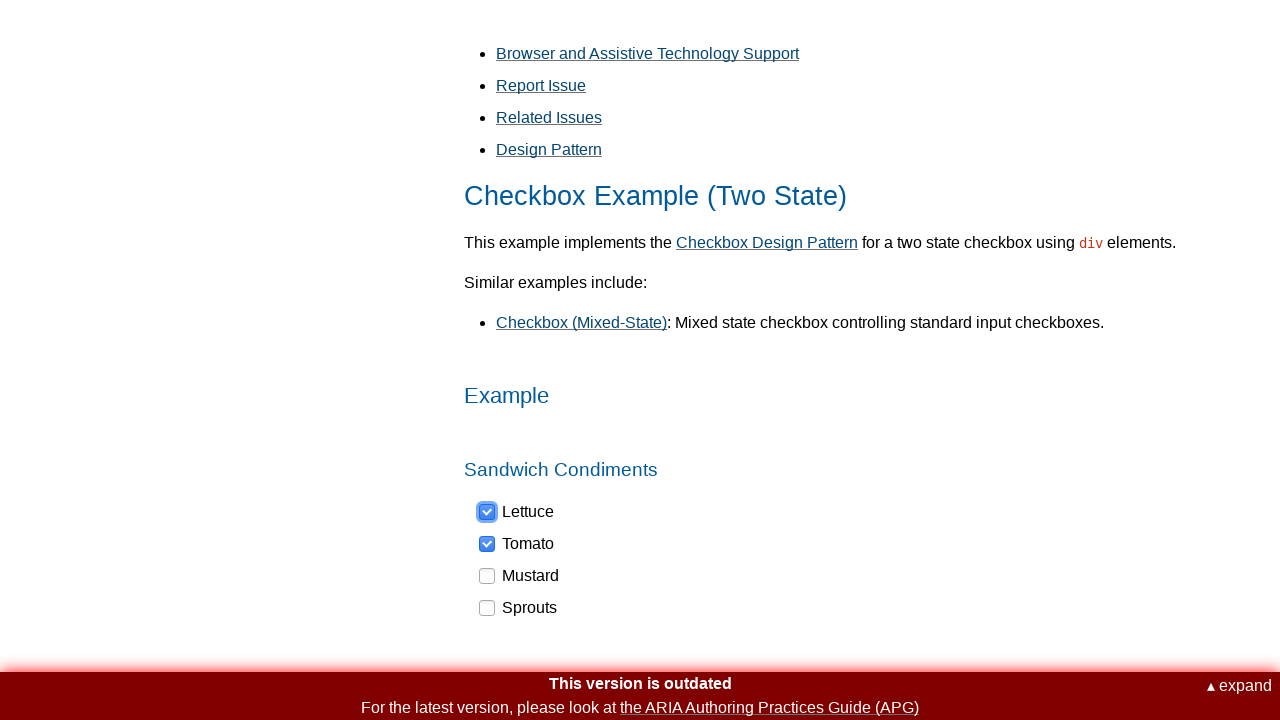

Clicked unchecked checkbox to select it at (520, 576) on div[role='checkbox'] >> nth=2
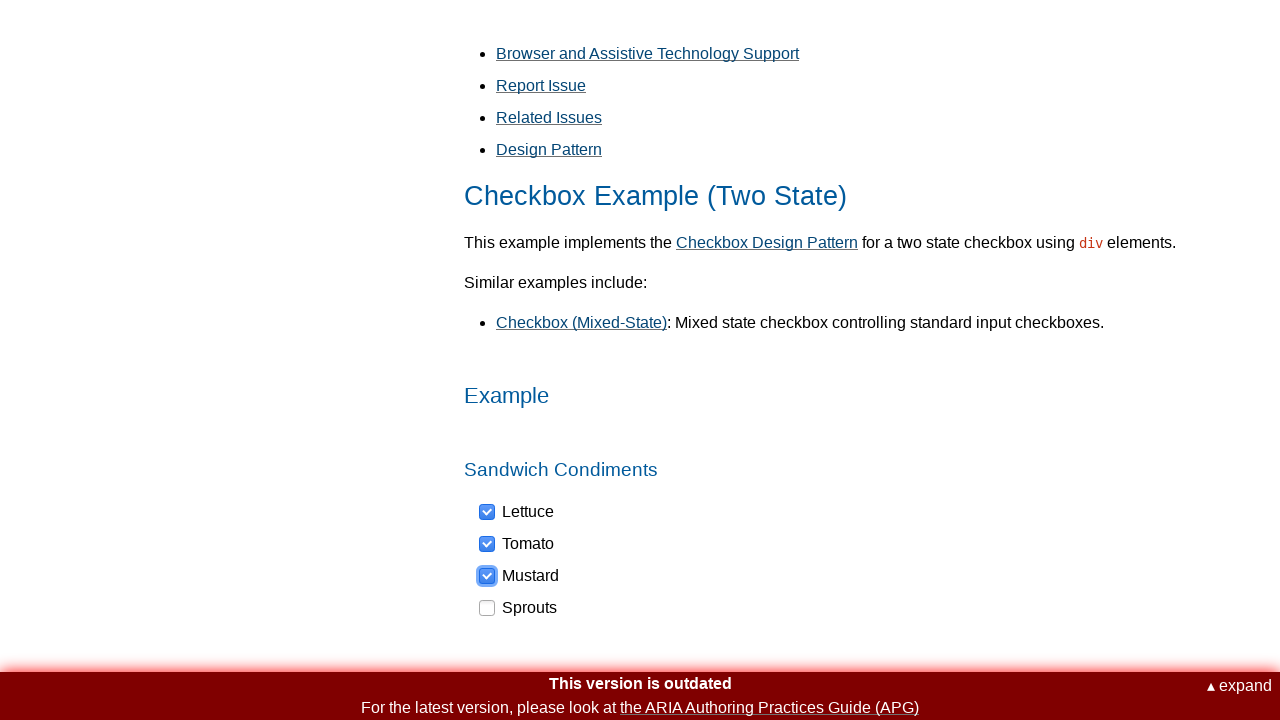

Retrieved aria-checked attribute value: false
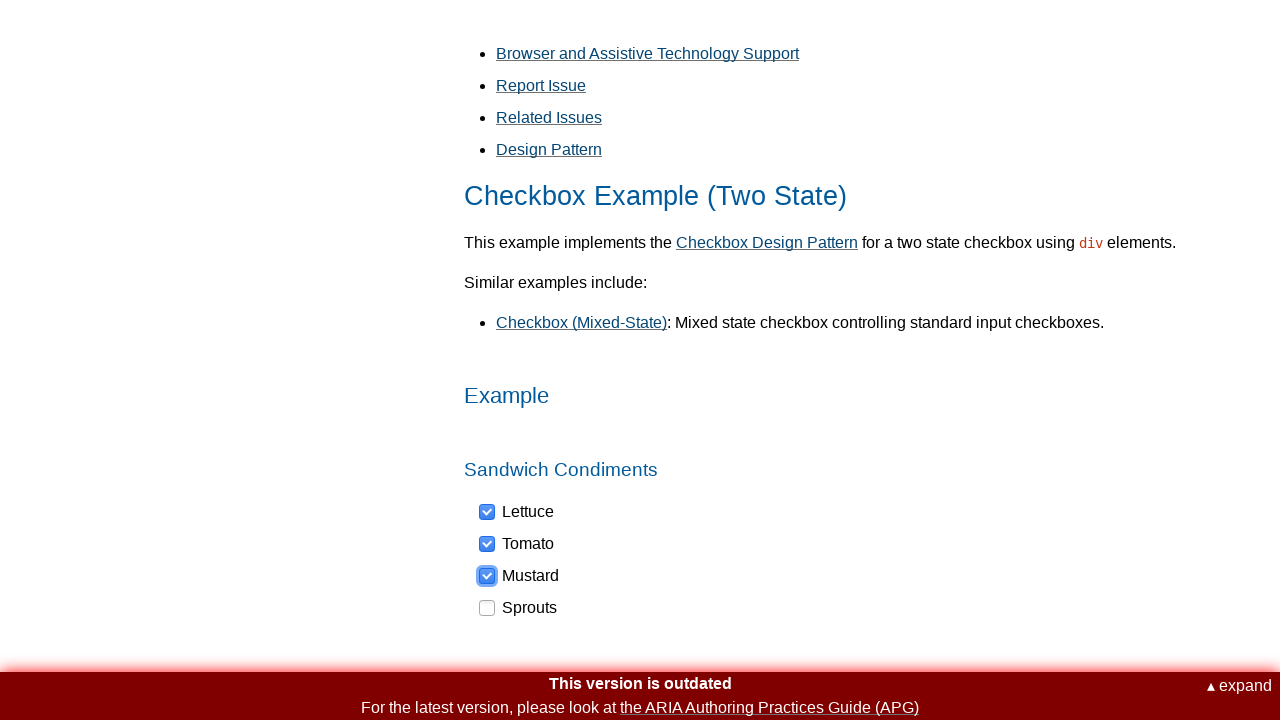

Clicked unchecked checkbox to select it at (519, 608) on div[role='checkbox'] >> nth=3
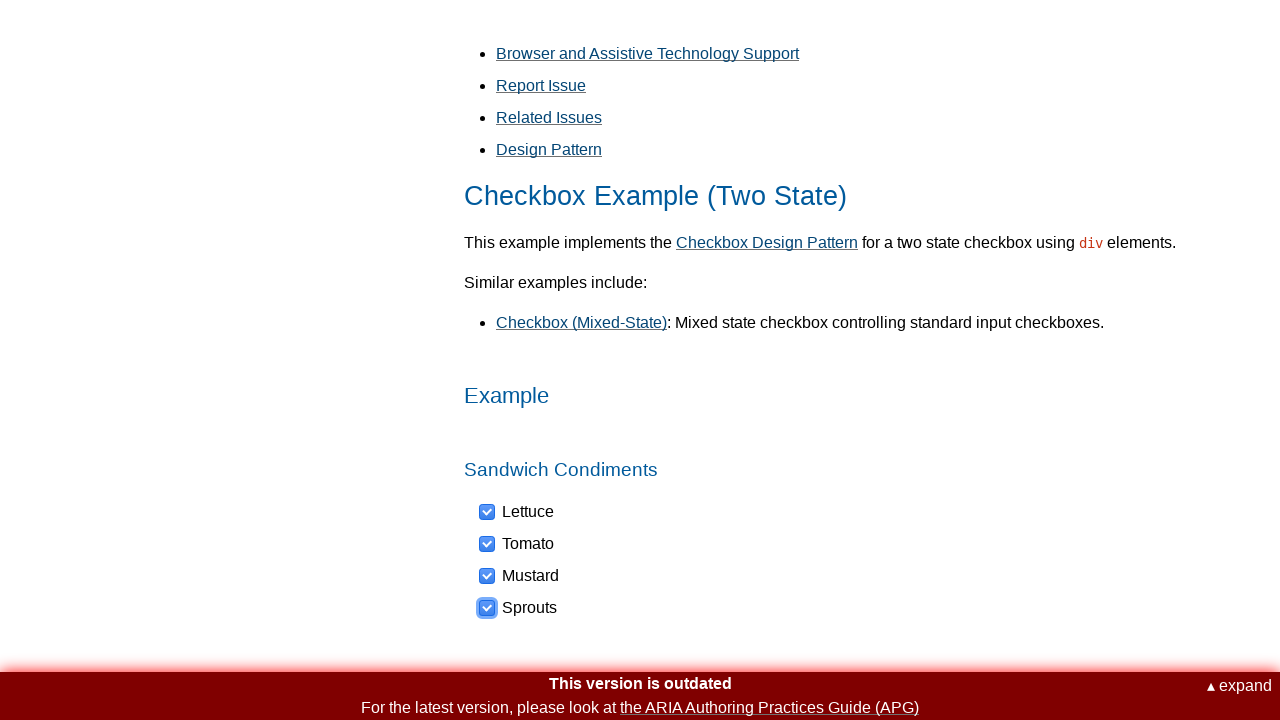

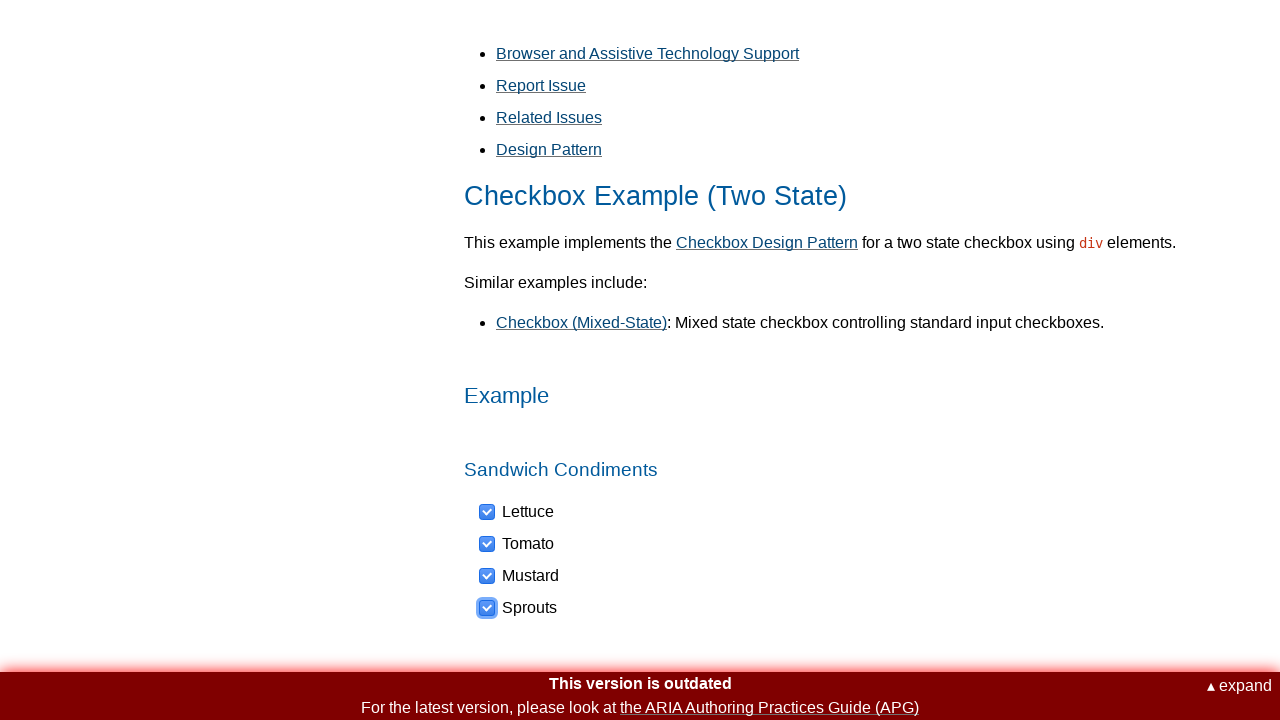